Tests that the Uber Eats homepage loads correctly after entering a delivery address (Florida Gulf Coast University) by verifying the page title matches expected value.

Starting URL: https://www.ubereats.com

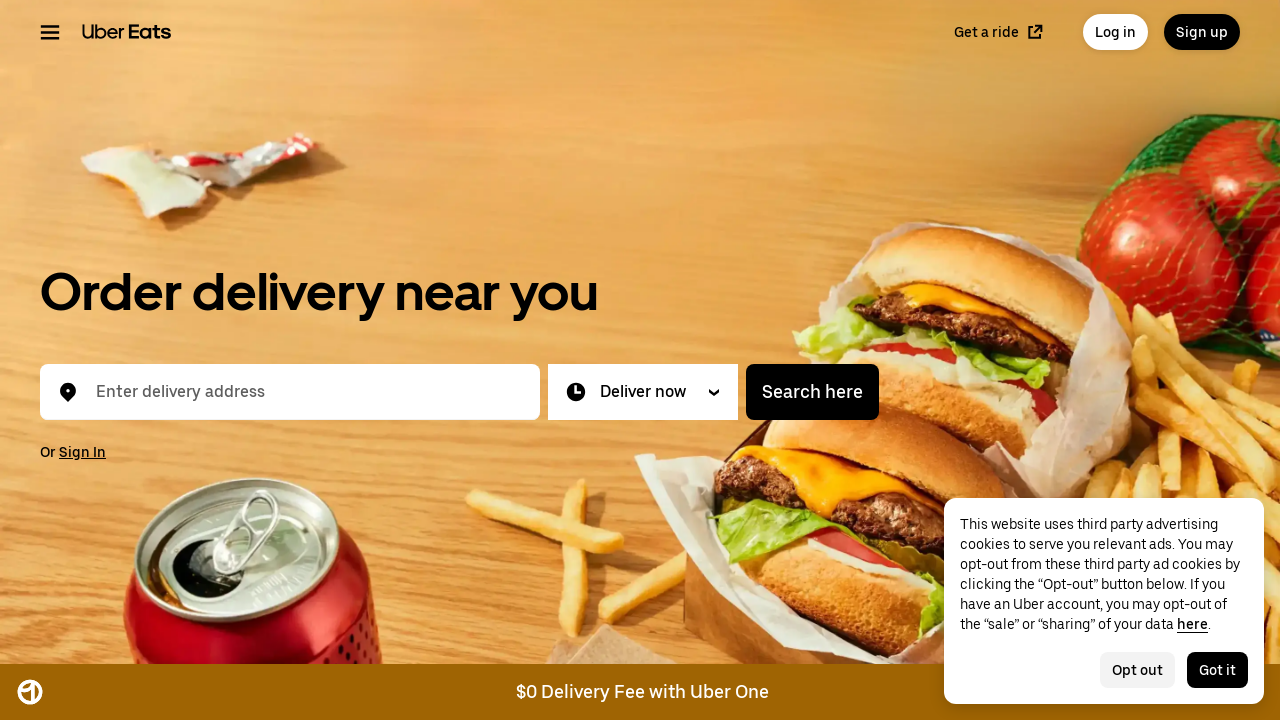

Filled location input with non-breaking space to trigger suggestions on #location-typeahead-home-input
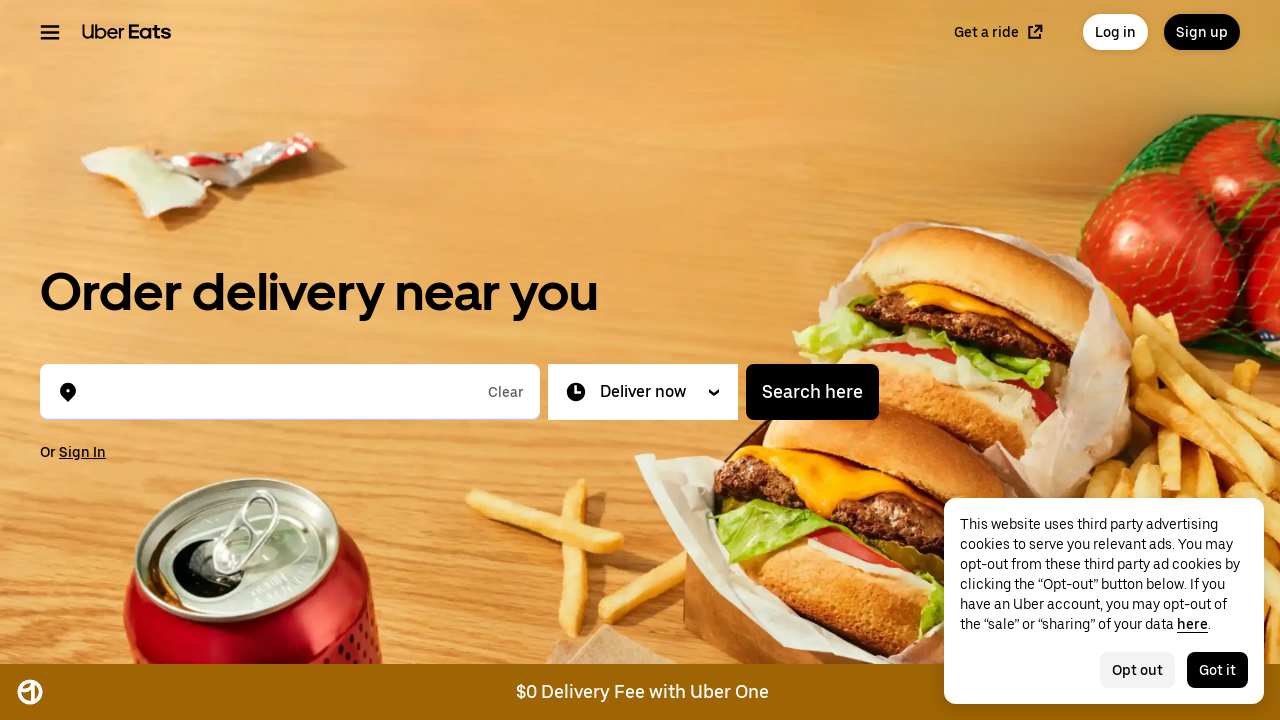

Waited 100ms for input field to process
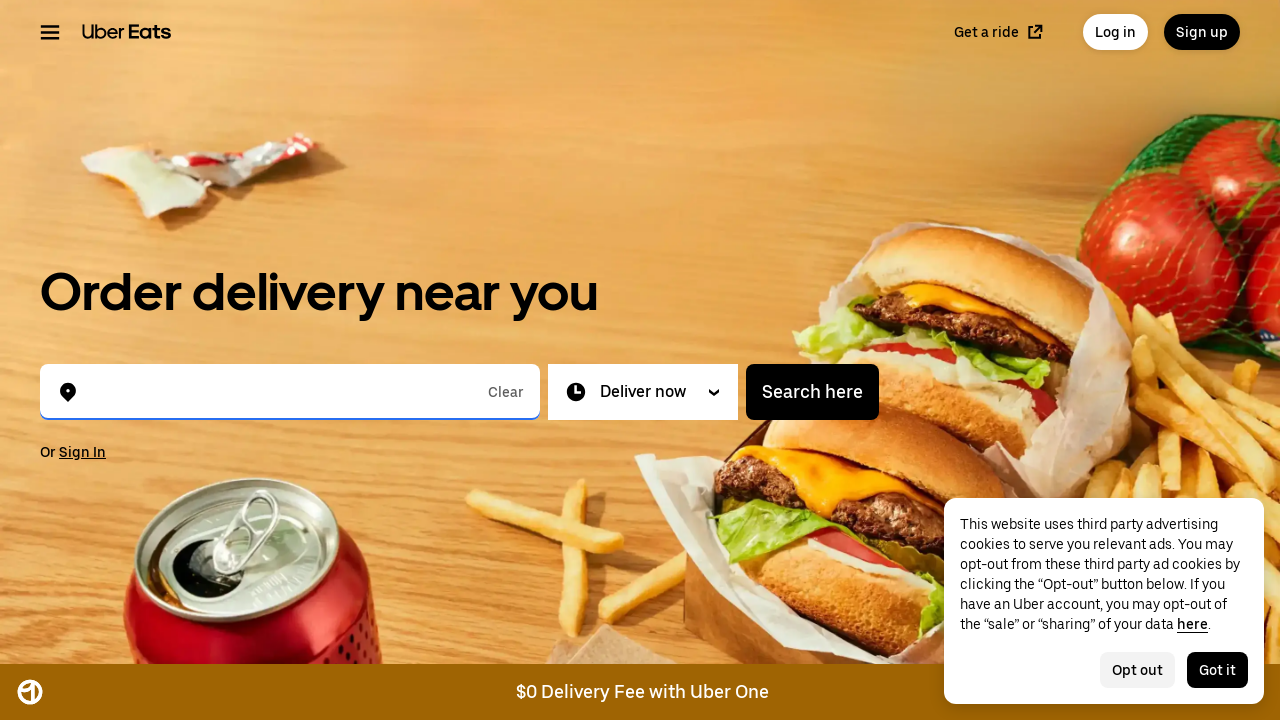

Filled location input with 'Florida Gulf Coast University' on #location-typeahead-home-input
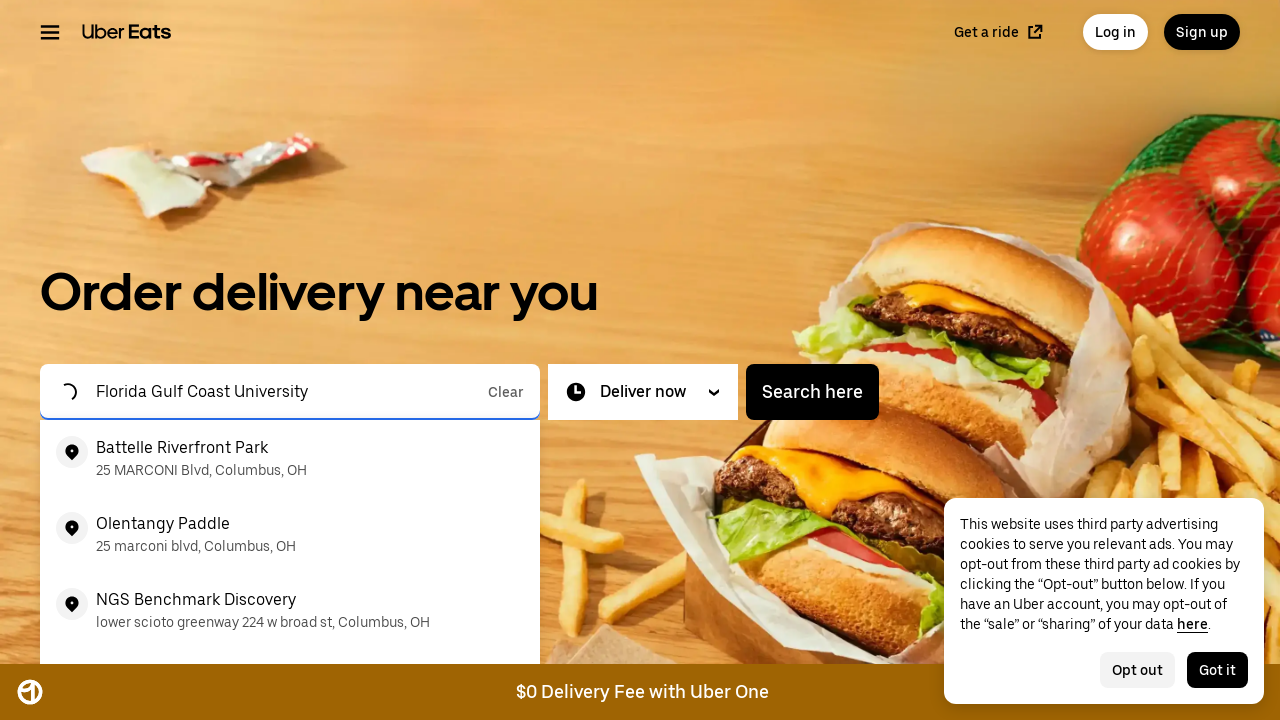

Waited 2000ms for search suggestions to load
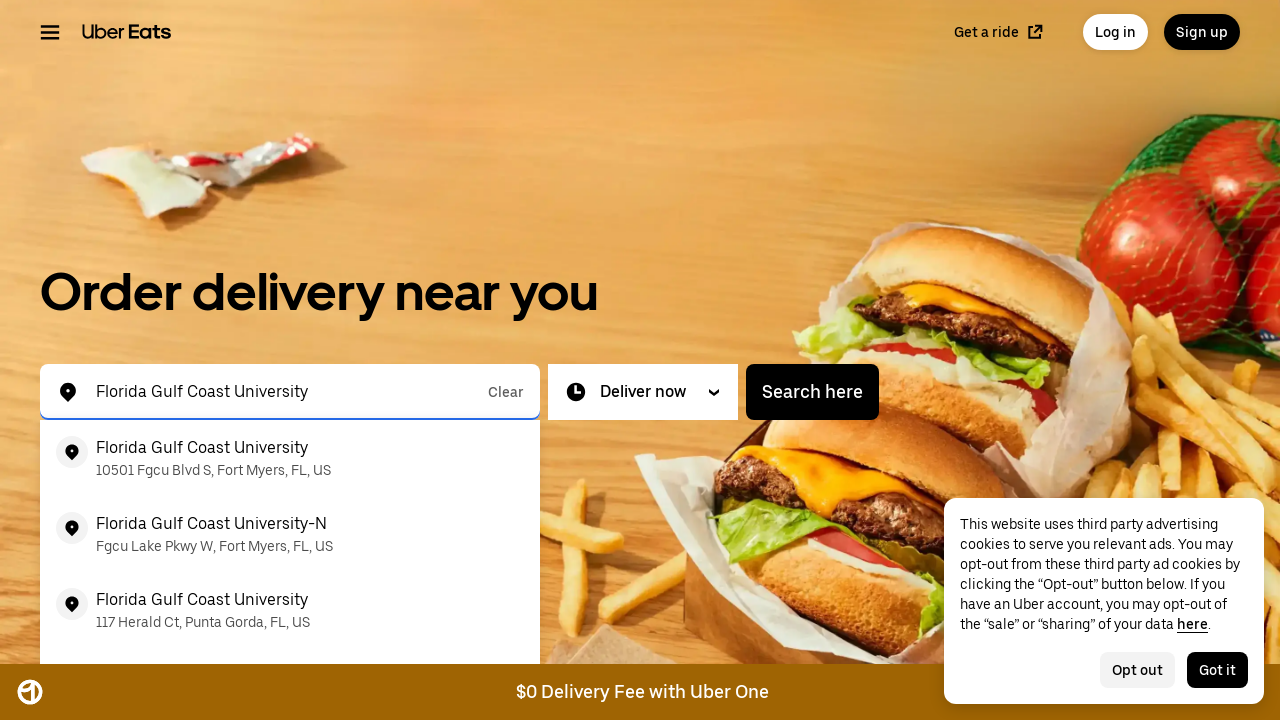

Pressed ArrowDown to select first dropdown entry on #location-typeahead-home-input
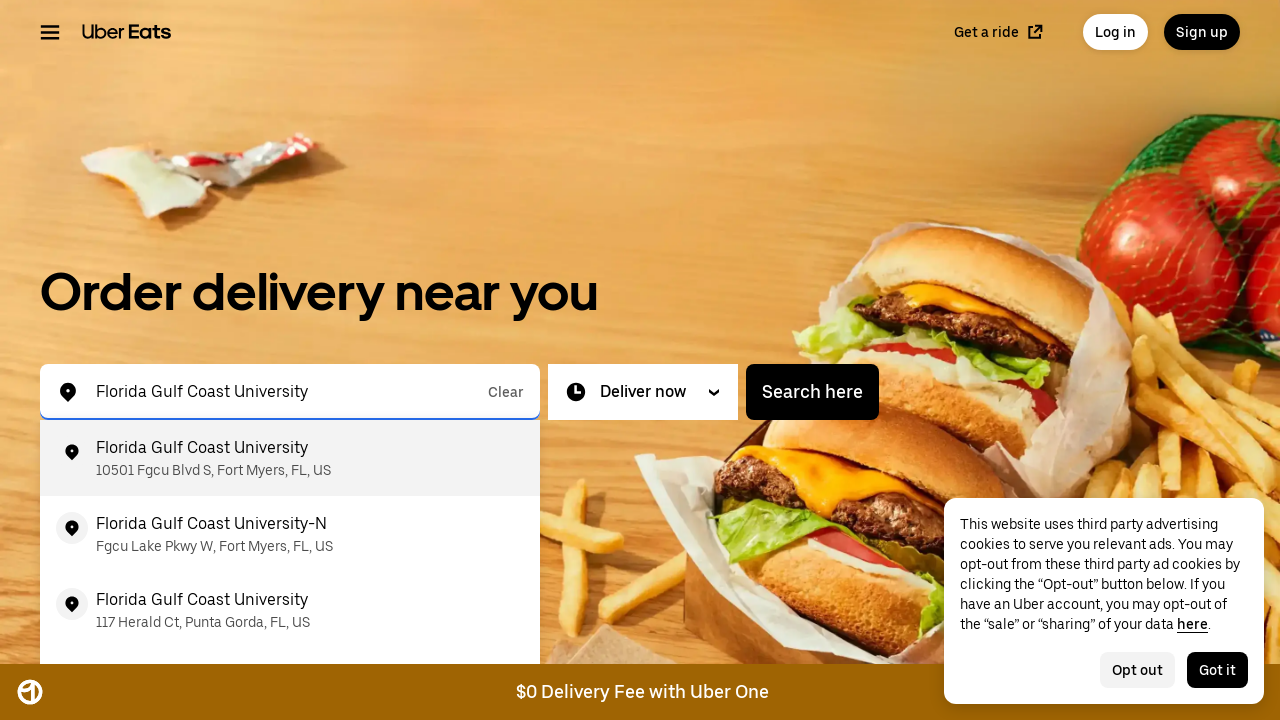

Pressed Enter to confirm address selection on #location-typeahead-home-input
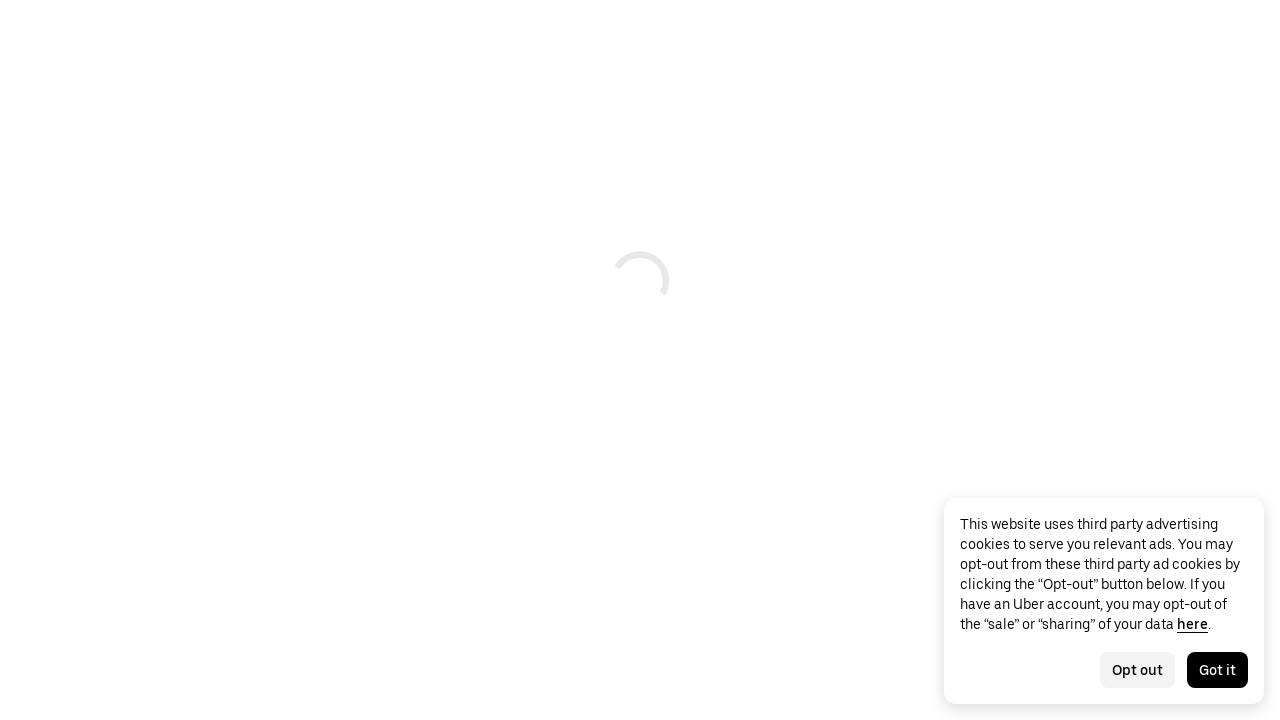

Waited 5000ms for page to load with new delivery address
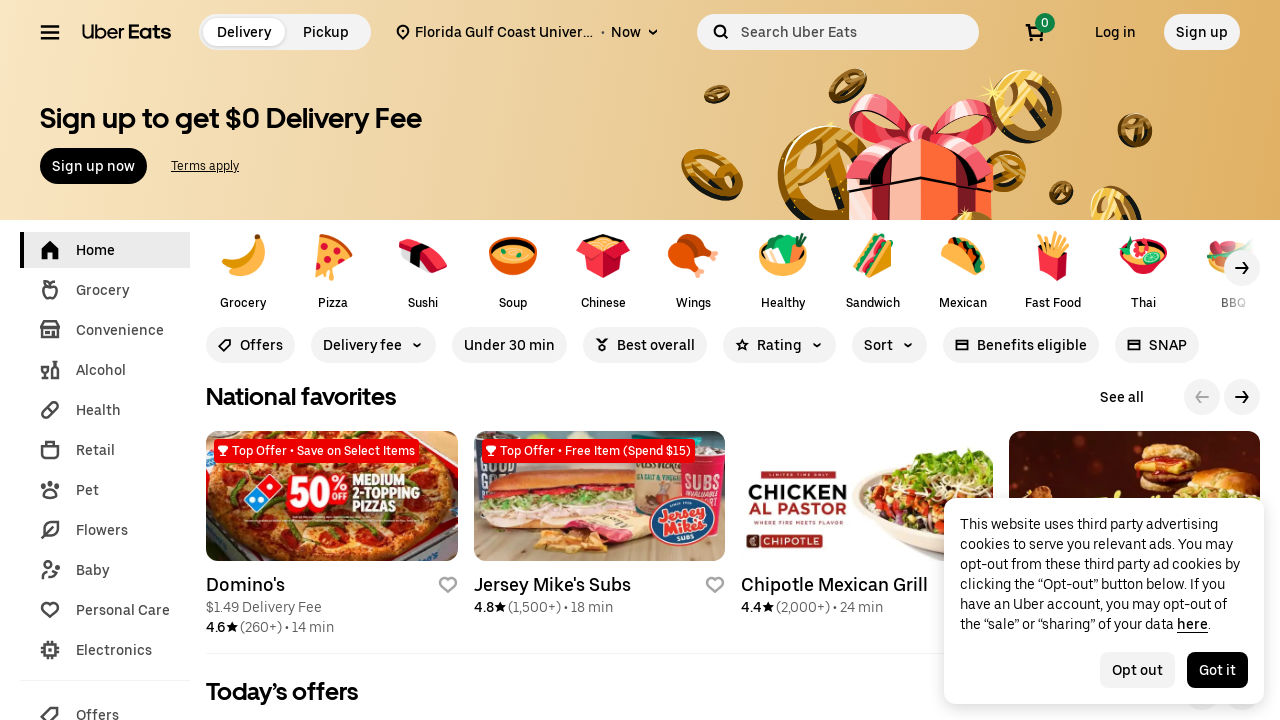

Verified page title matches expected 'Order Food Online | Food Delivery App | Uber Eats'
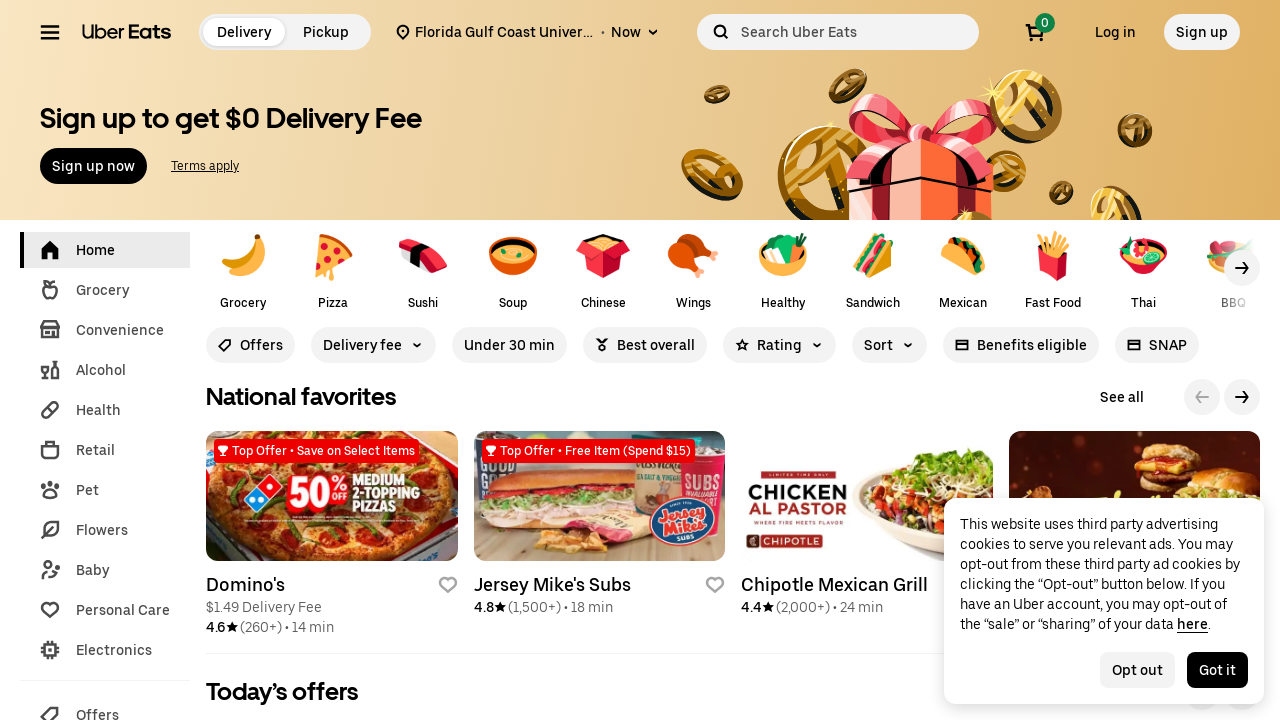

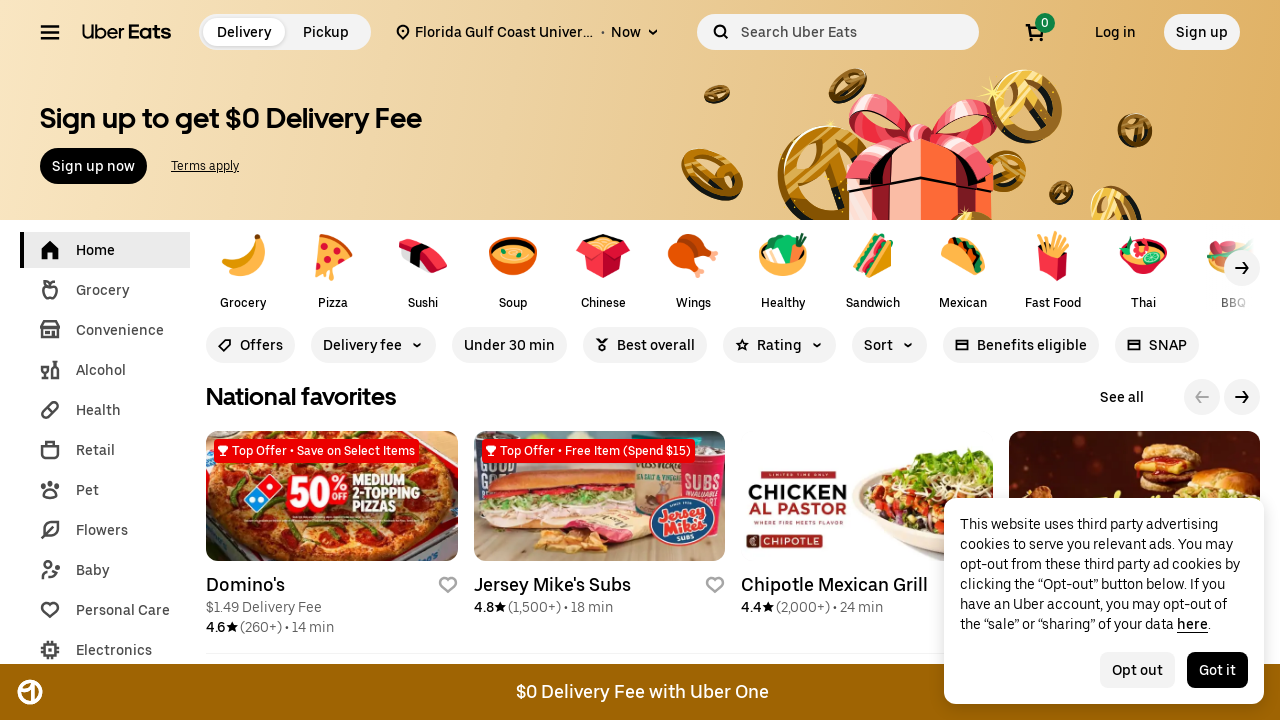